Tests adding a product to cart from the shop page and verifies the cart contents and prices are displayed correctly, then navigates to cart page to check subtotal and total

Starting URL: https://practice.automationtesting.in/

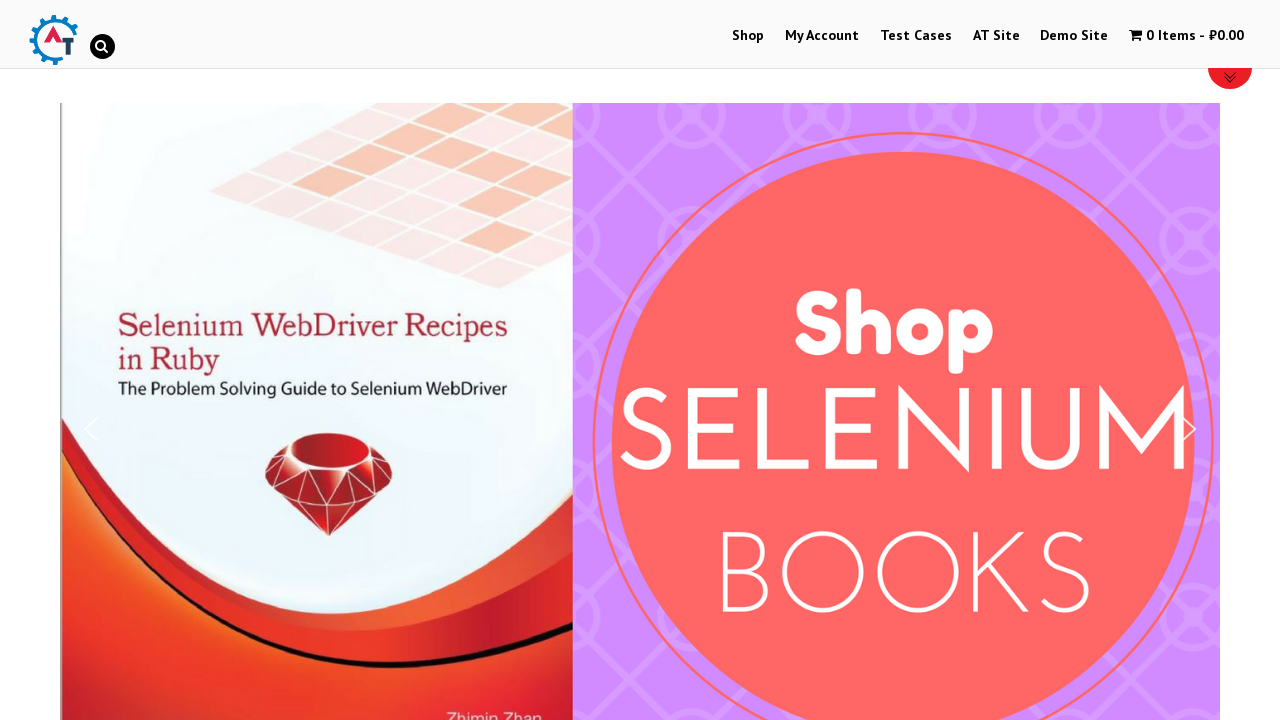

Clicked on Shop menu item at (748, 36) on #menu-item-40
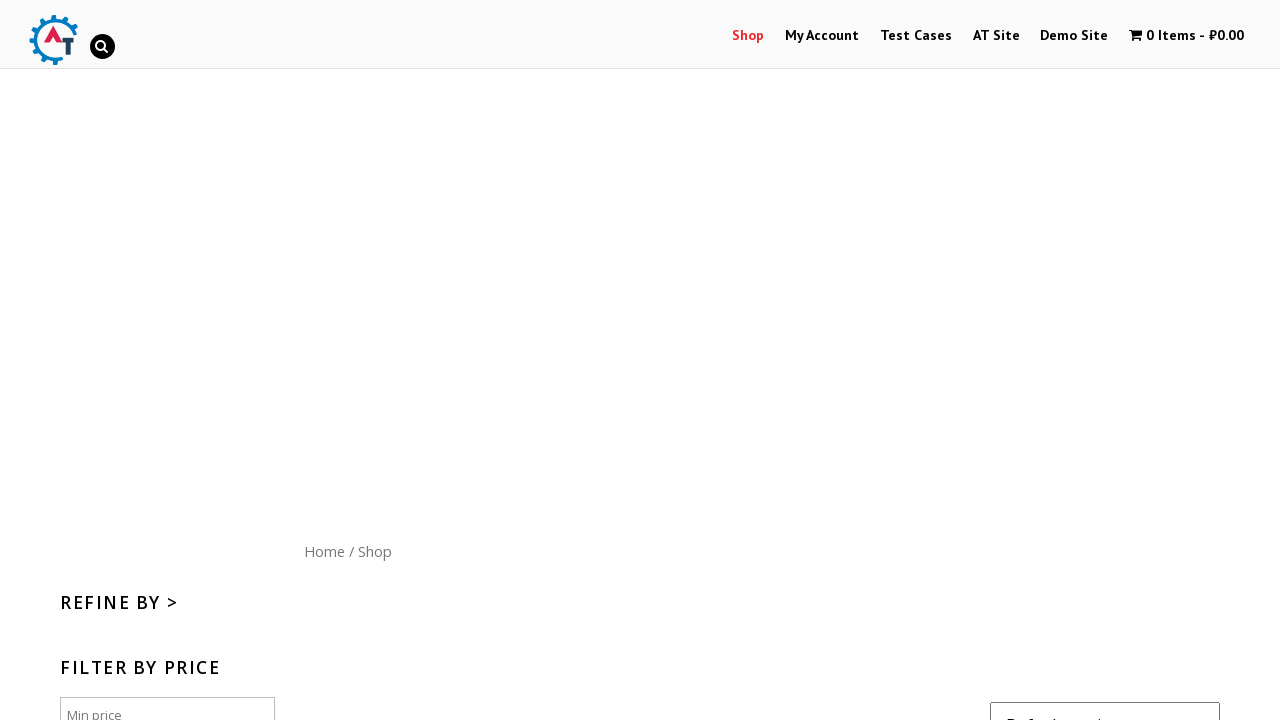

Scrolled down 400px to view products
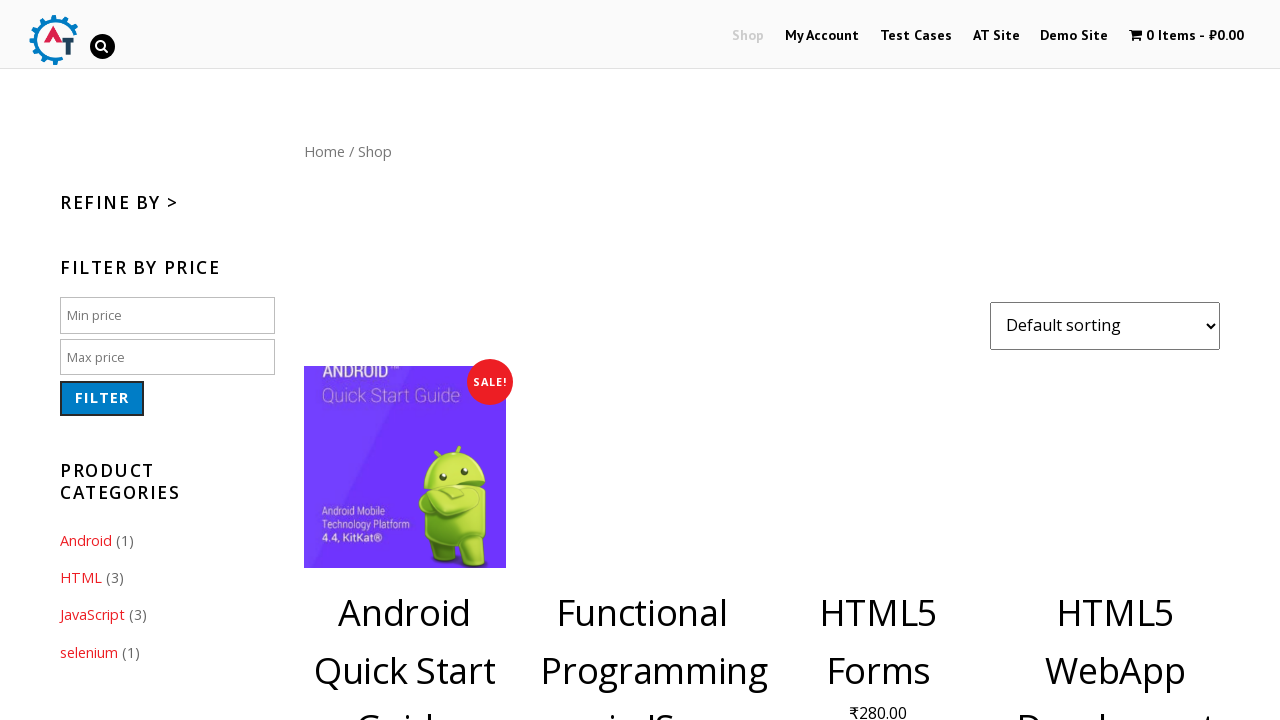

Clicked 'Add to Cart' button for HTML book product at (1115, 361) on #content > ul > li.post-182.product.type-product.status-publish.product_cat-html
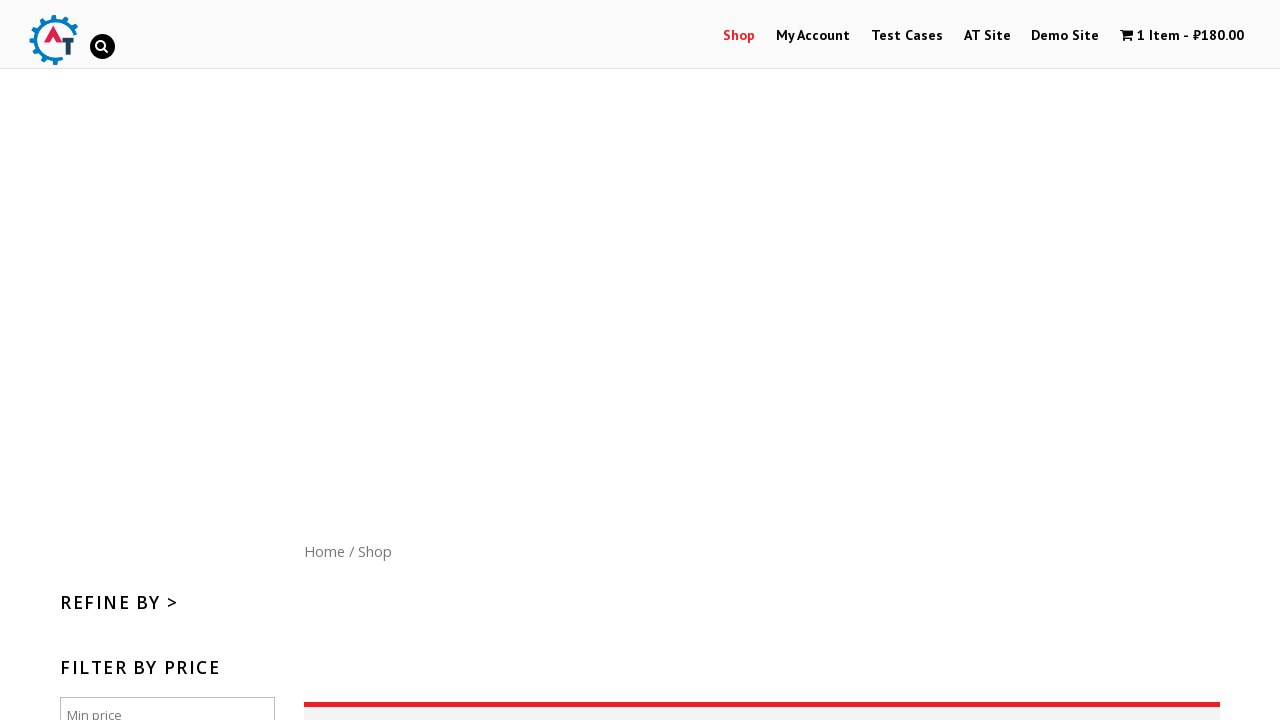

Waited 1 second for cart to update
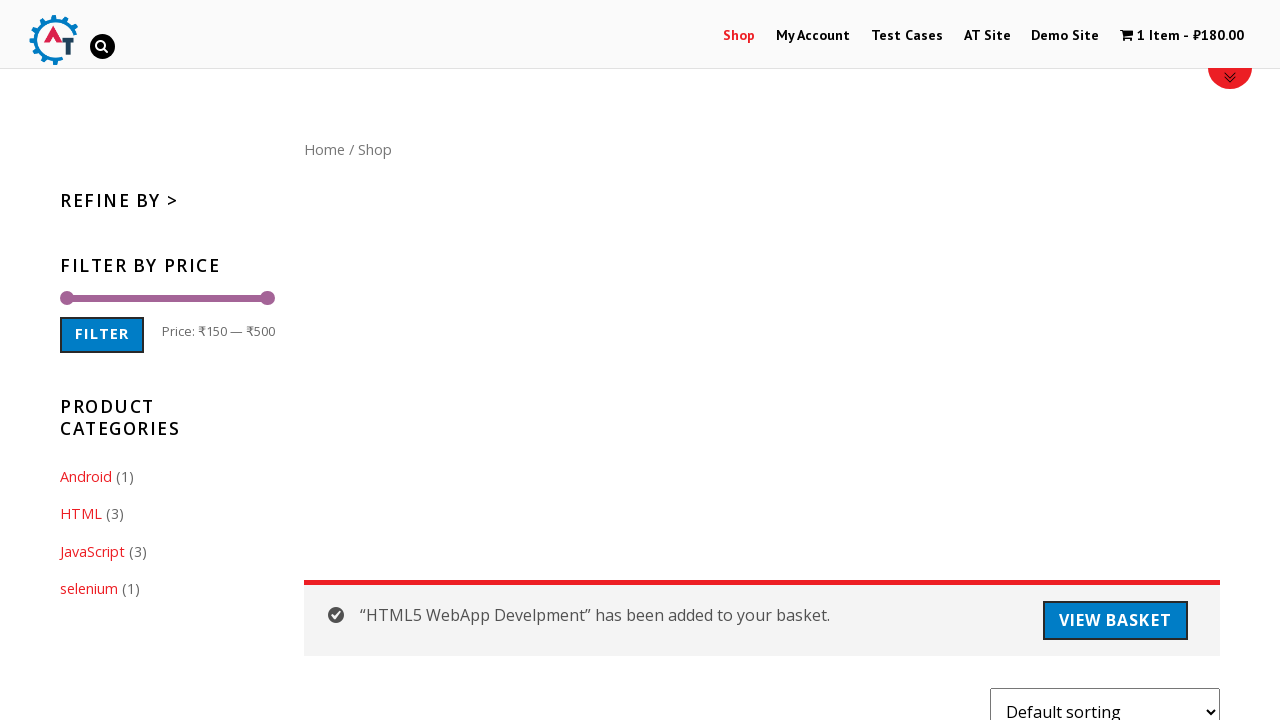

Cart contents element is now visible
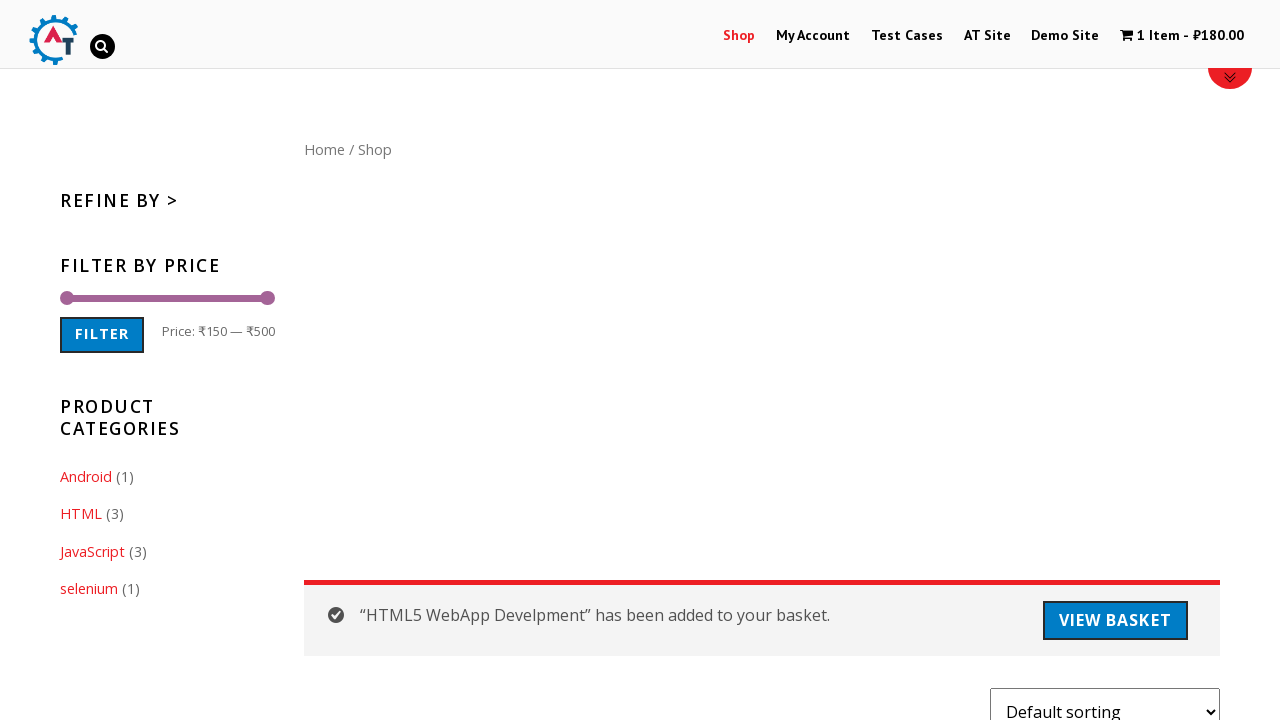

Clicked on cart contents to navigate to cart page at (1182, 36) on .wpmenucart-contents
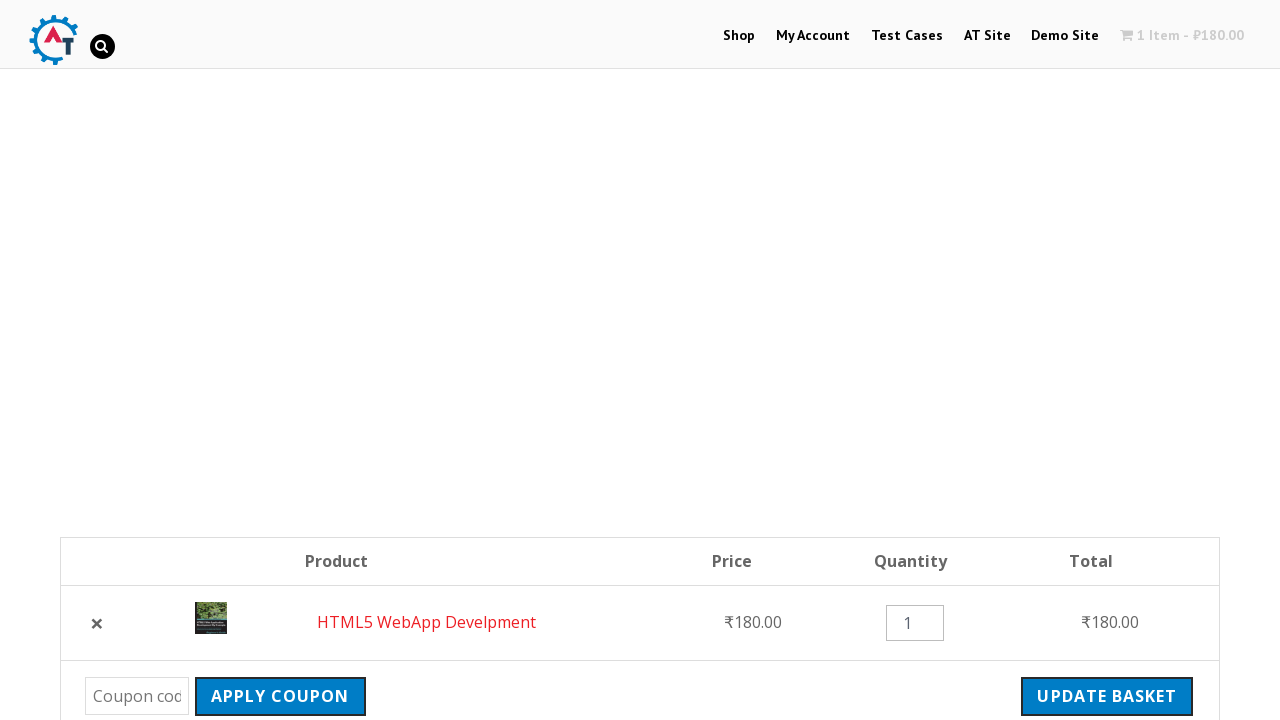

Cart page loaded and subtotal row is visible
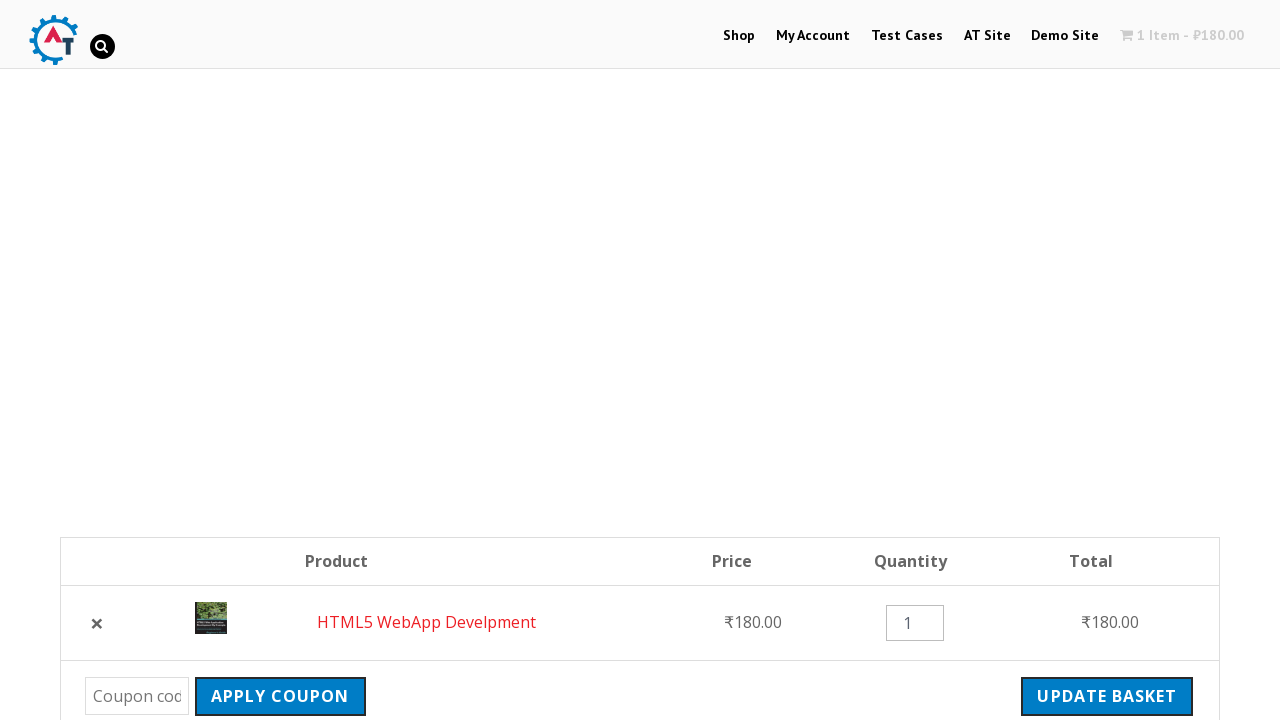

Order total row is now visible on cart page
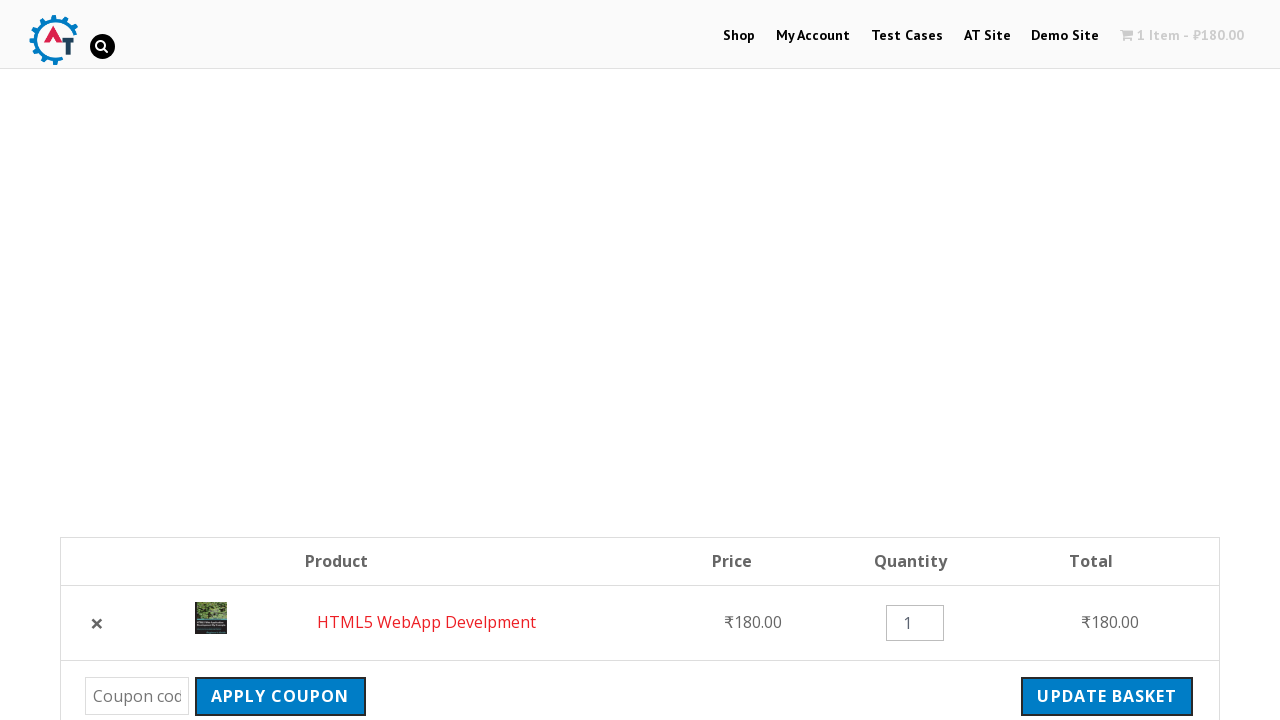

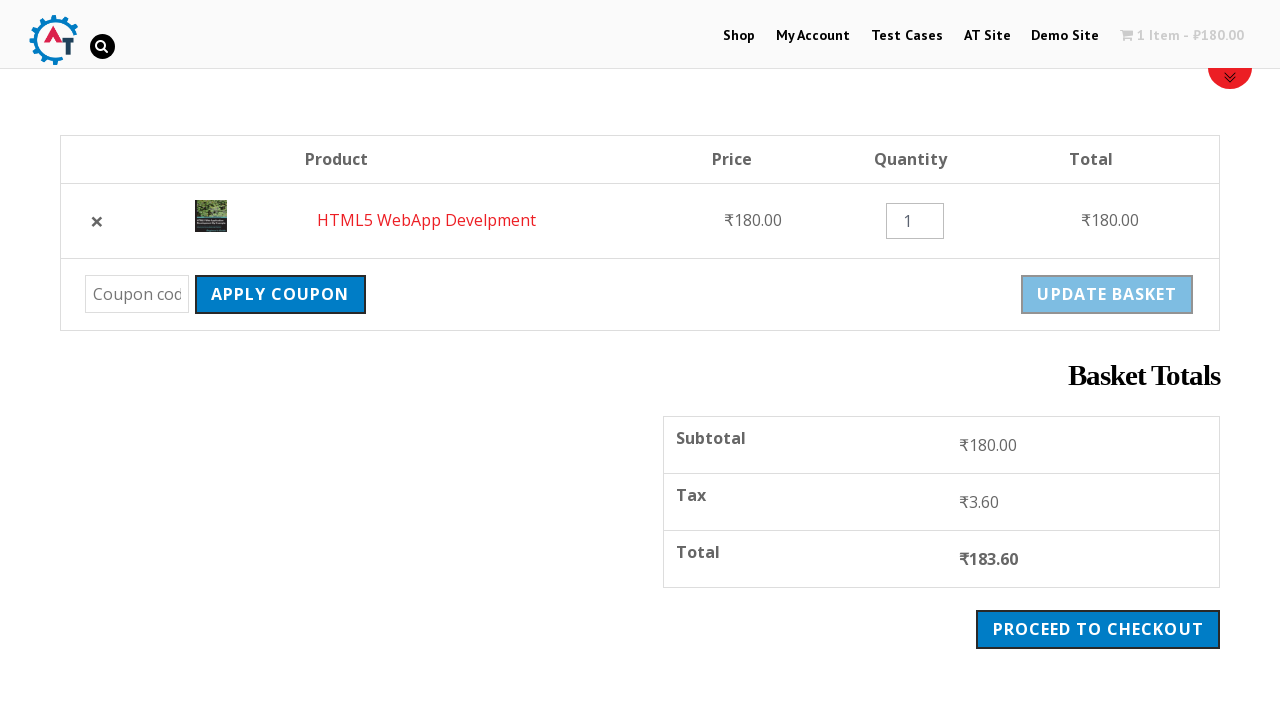